Tests checkbox functionality by clicking the first checkbox and asserting that both checkboxes are selected

Starting URL: https://the-internet.herokuapp.com/checkboxes

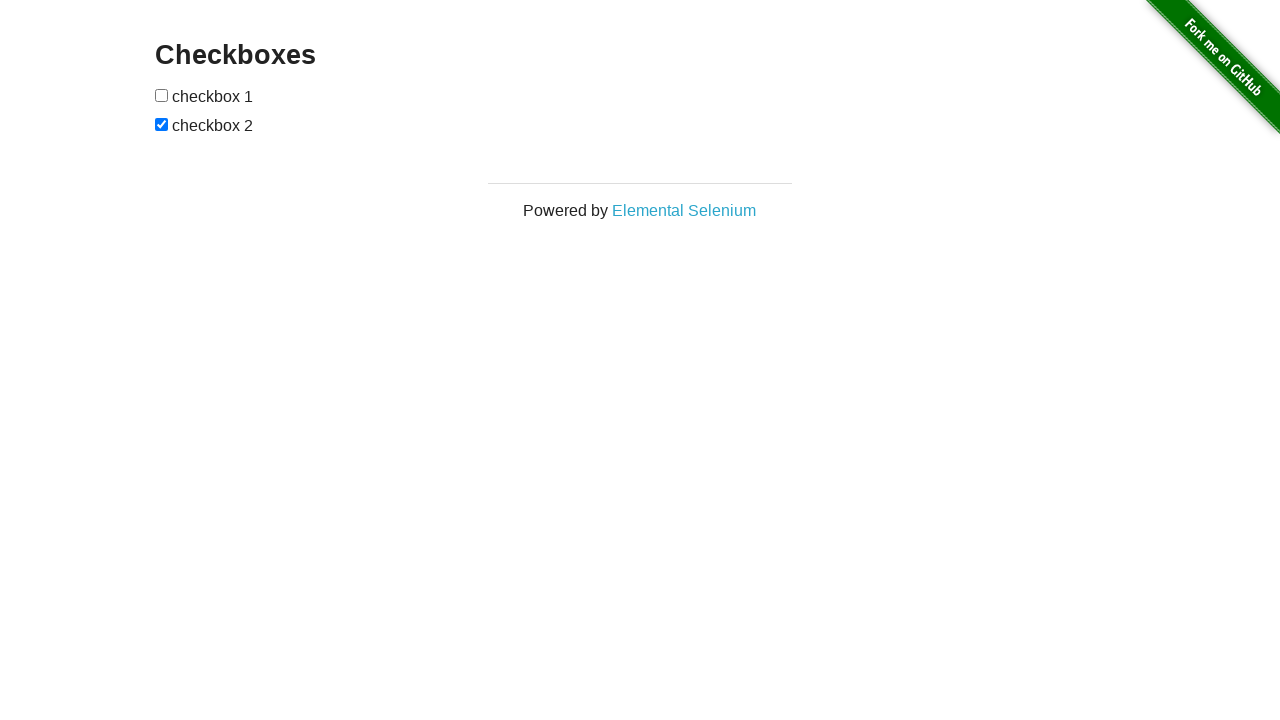

Located the first checkbox element
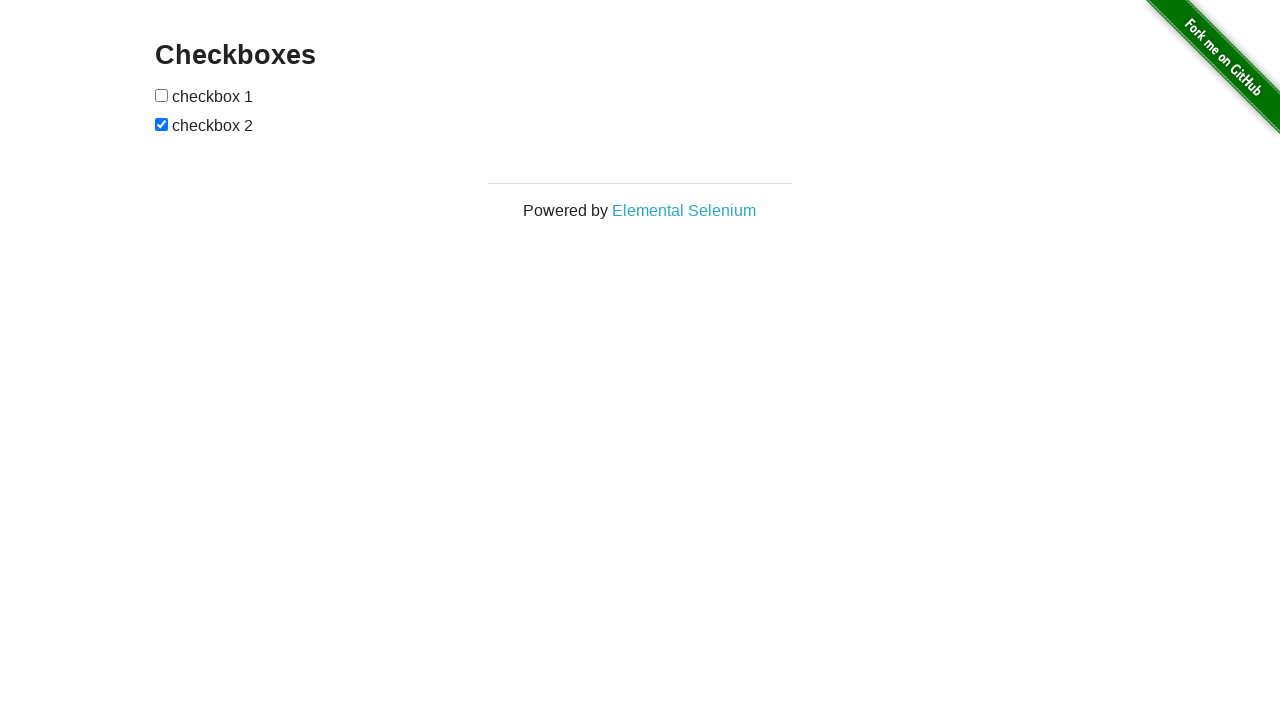

Clicked the first checkbox at (162, 95) on xpath=(//form/input)[1]
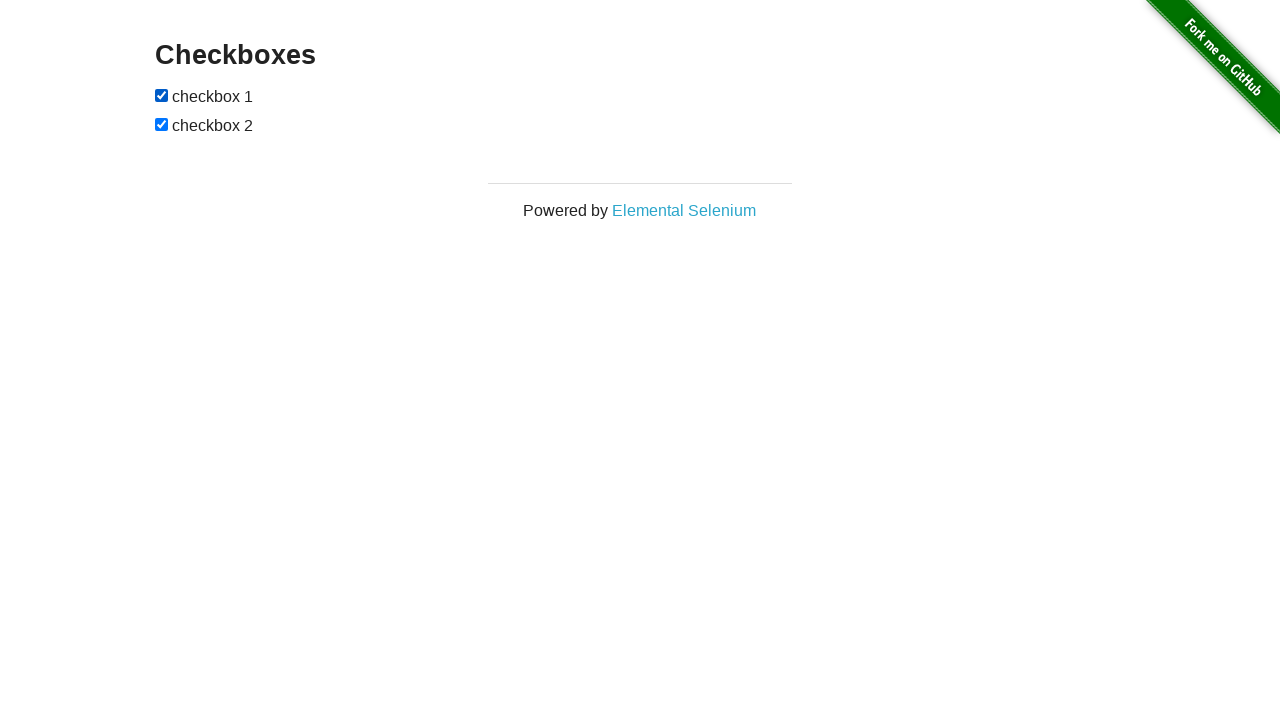

Located the second checkbox element
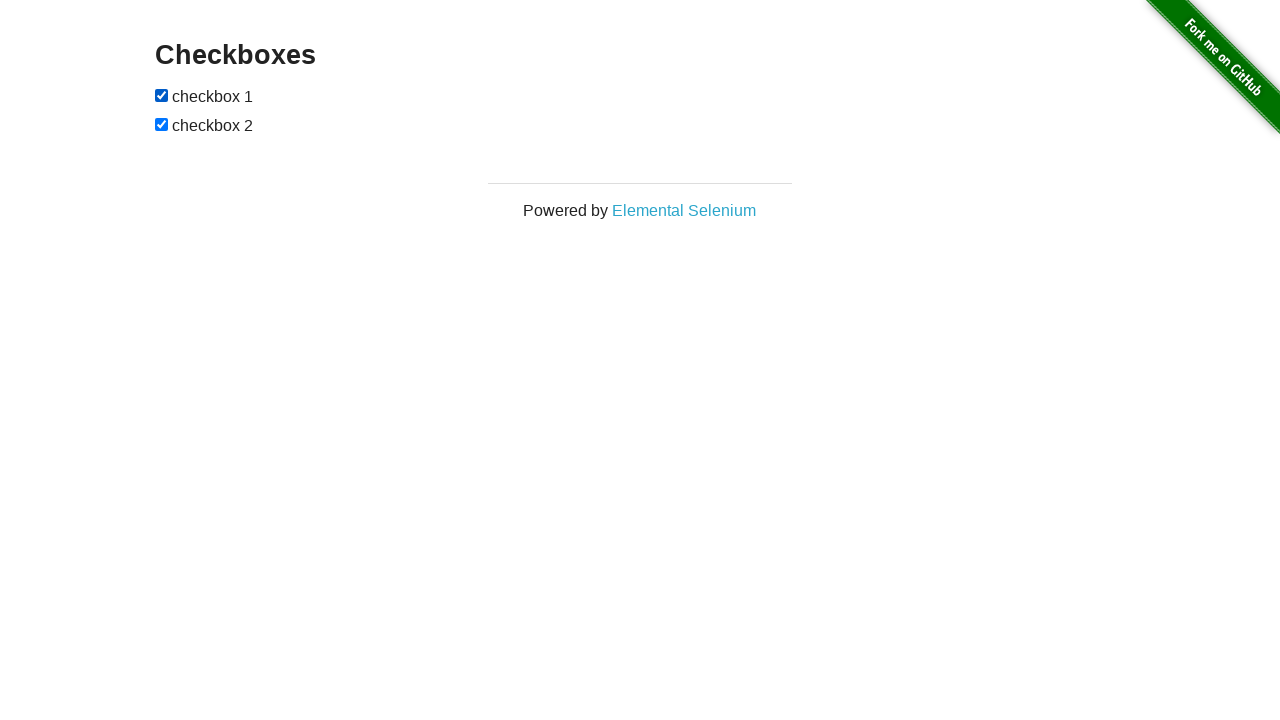

Asserted that both checkboxes are selected
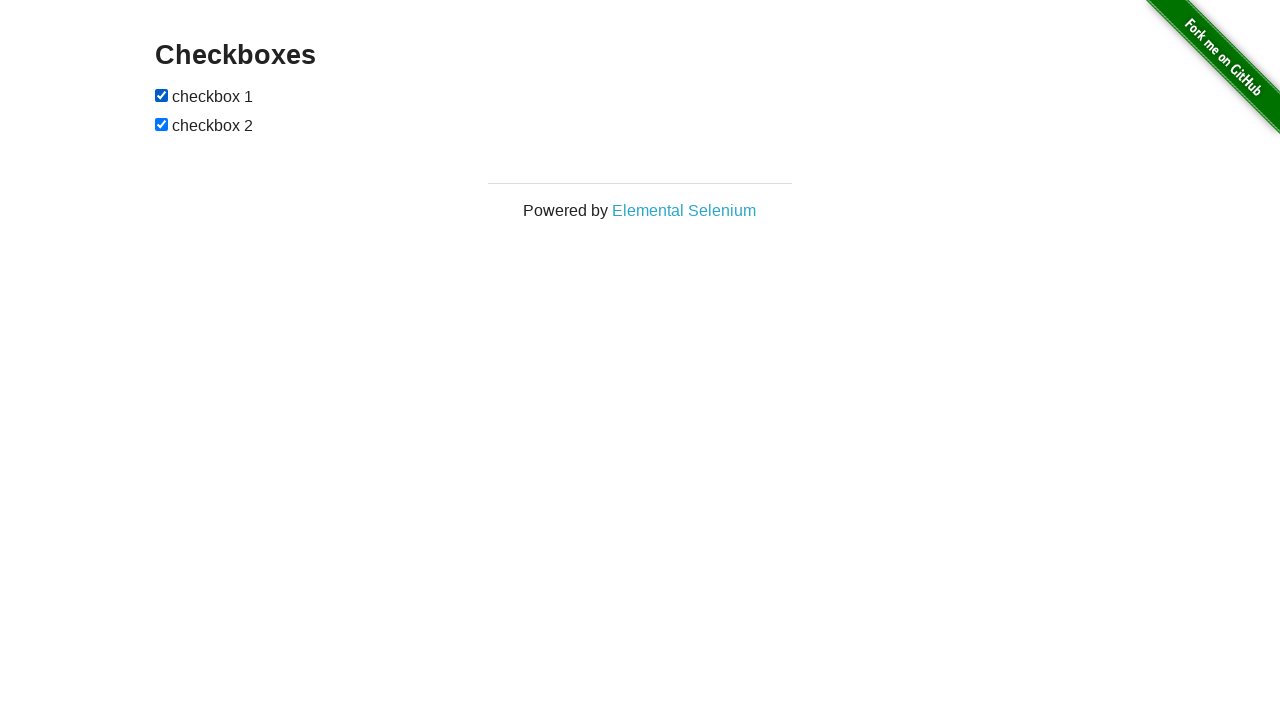

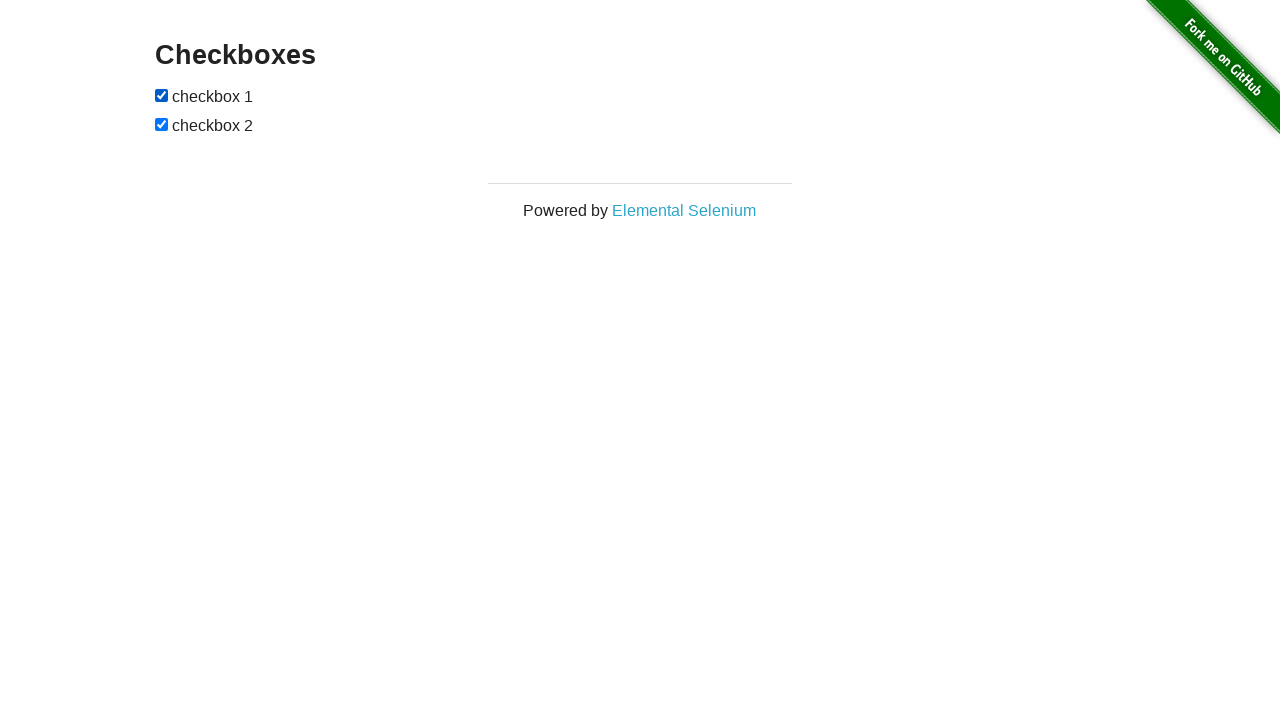